Tests context menu navigation by right-clicking on an element and using keyboard navigation to select an option

Starting URL: https://www.selenium.dev/

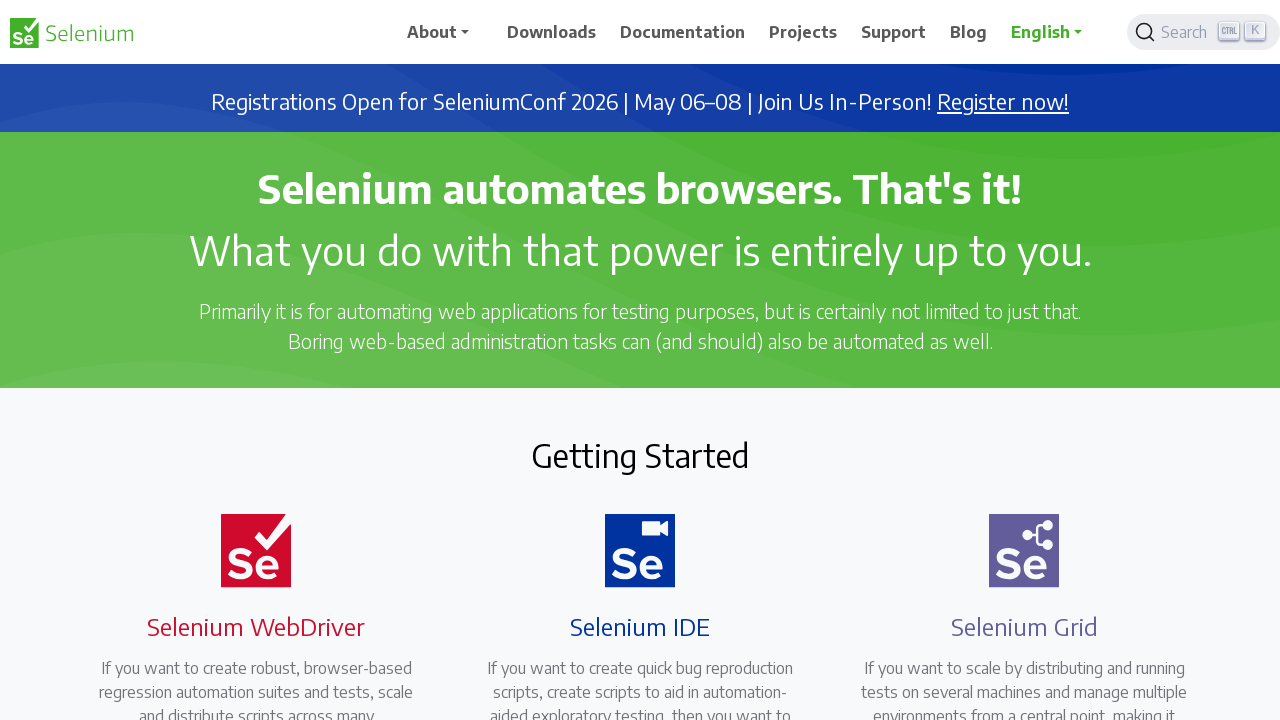

Located 'Getting Started' heading element
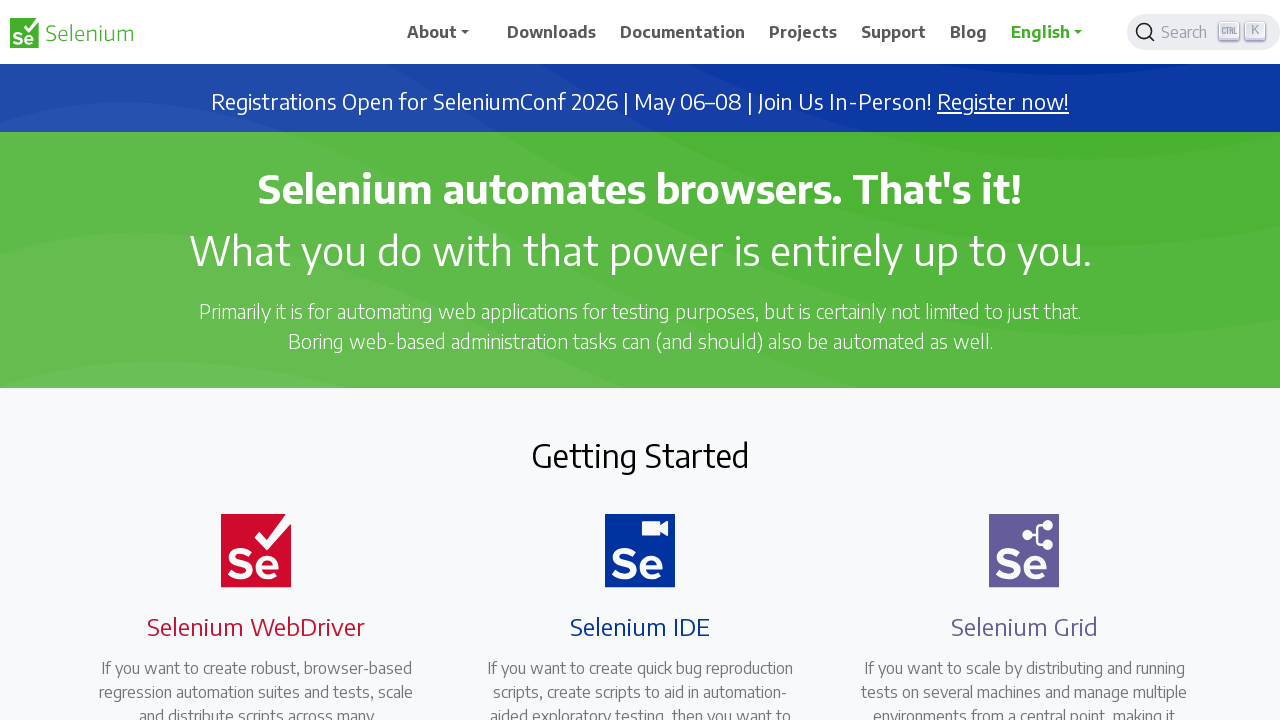

Right-clicked on 'Getting Started' heading to open context menu at (640, 455) on xpath=//h2[text()='Getting Started']
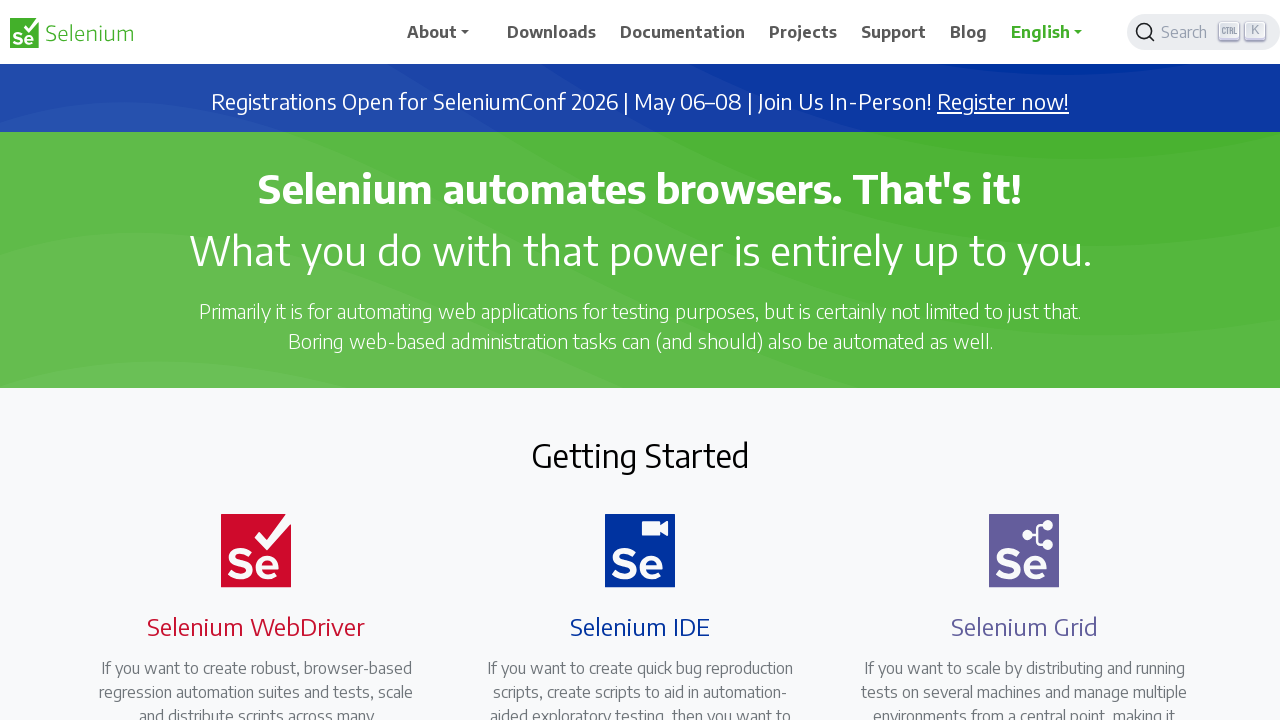

Pressed Page Down key (iteration 1/10)
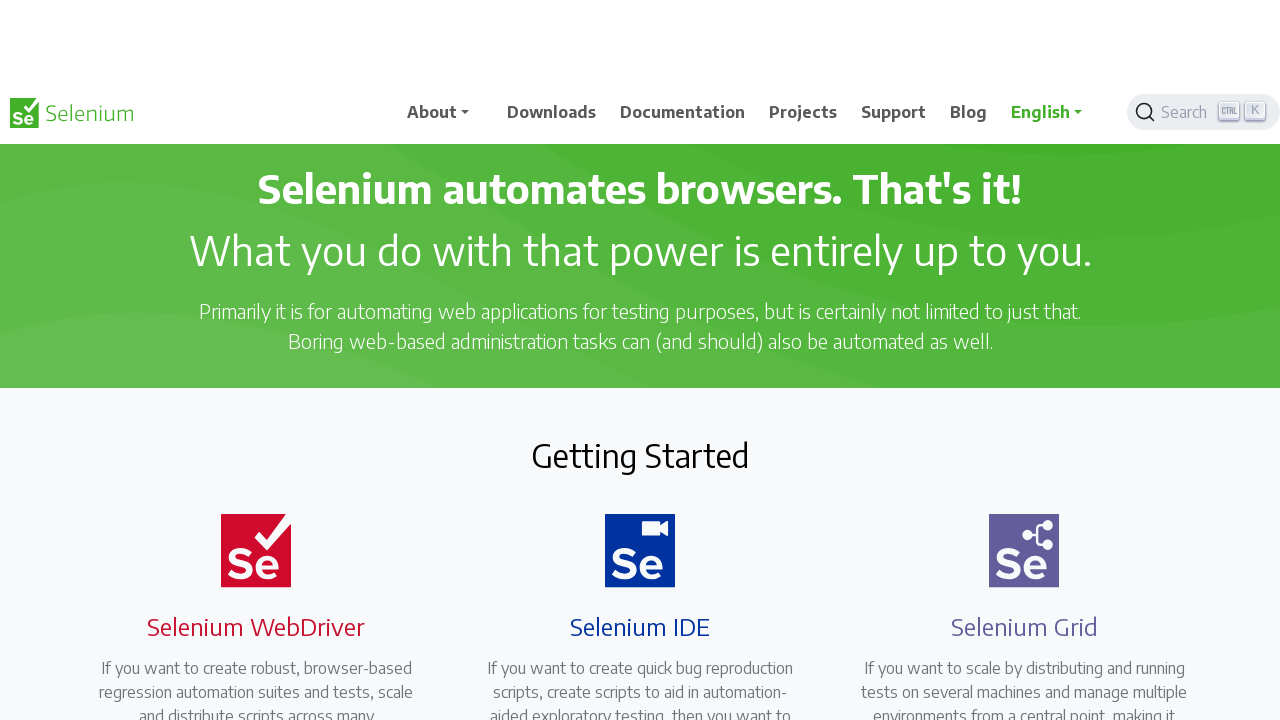

Waited 2 seconds for context menu to respond
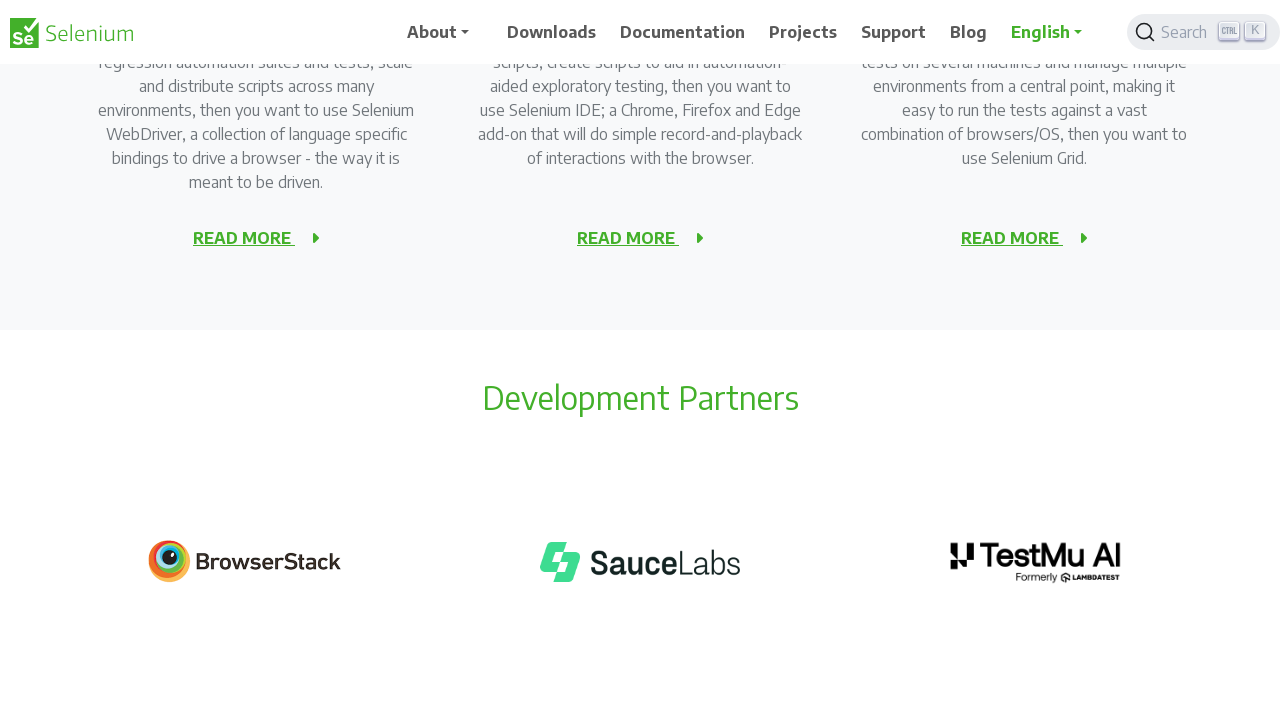

Pressed Page Down key (iteration 2/10)
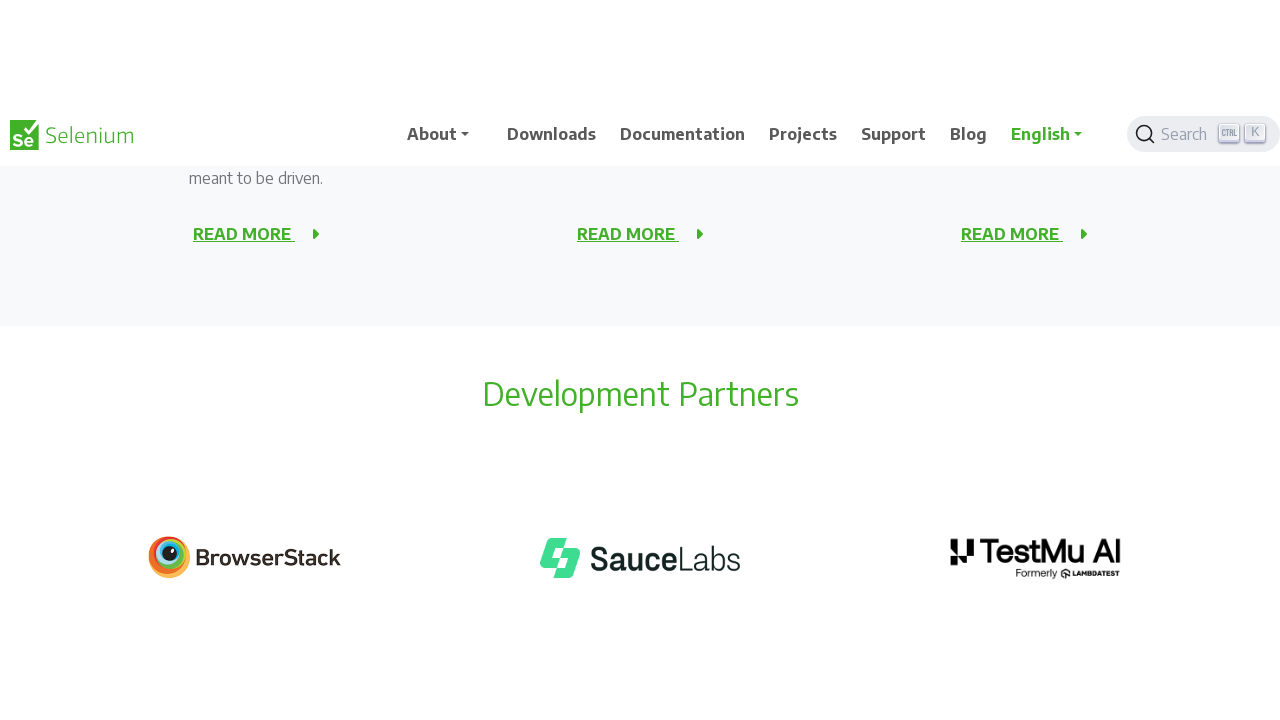

Waited 2 seconds for context menu to respond
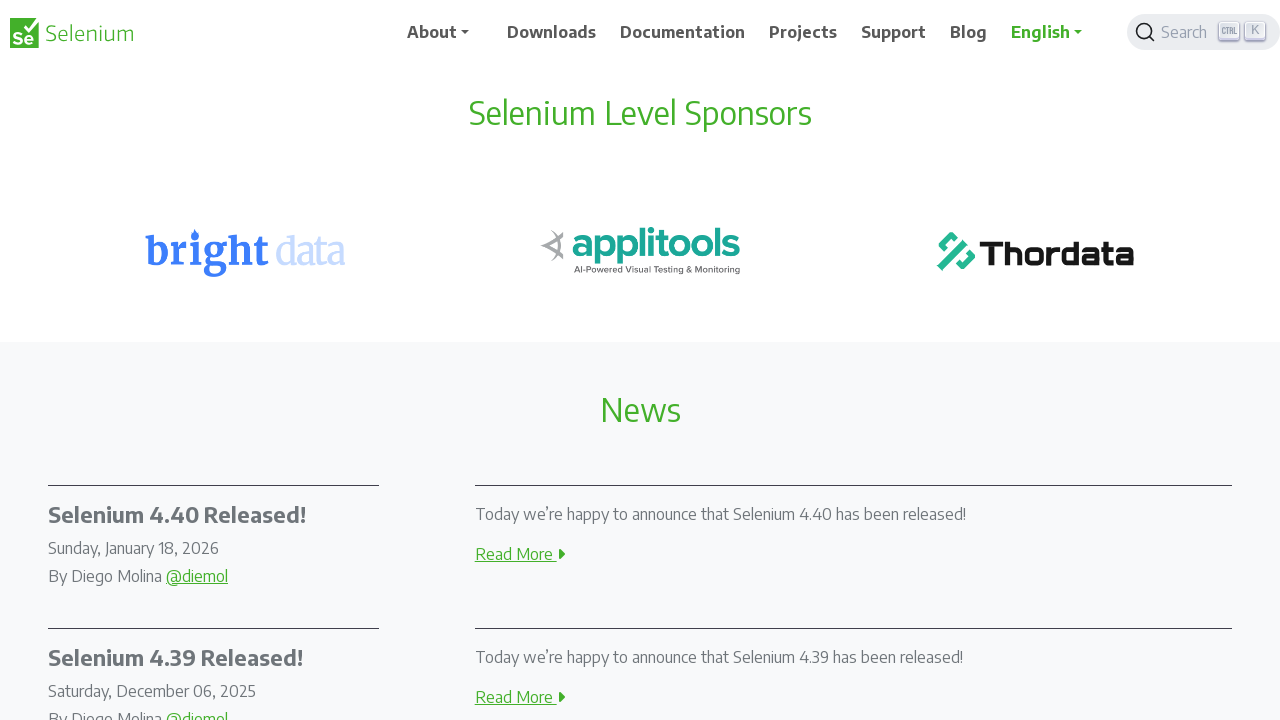

Pressed Page Down key (iteration 3/10)
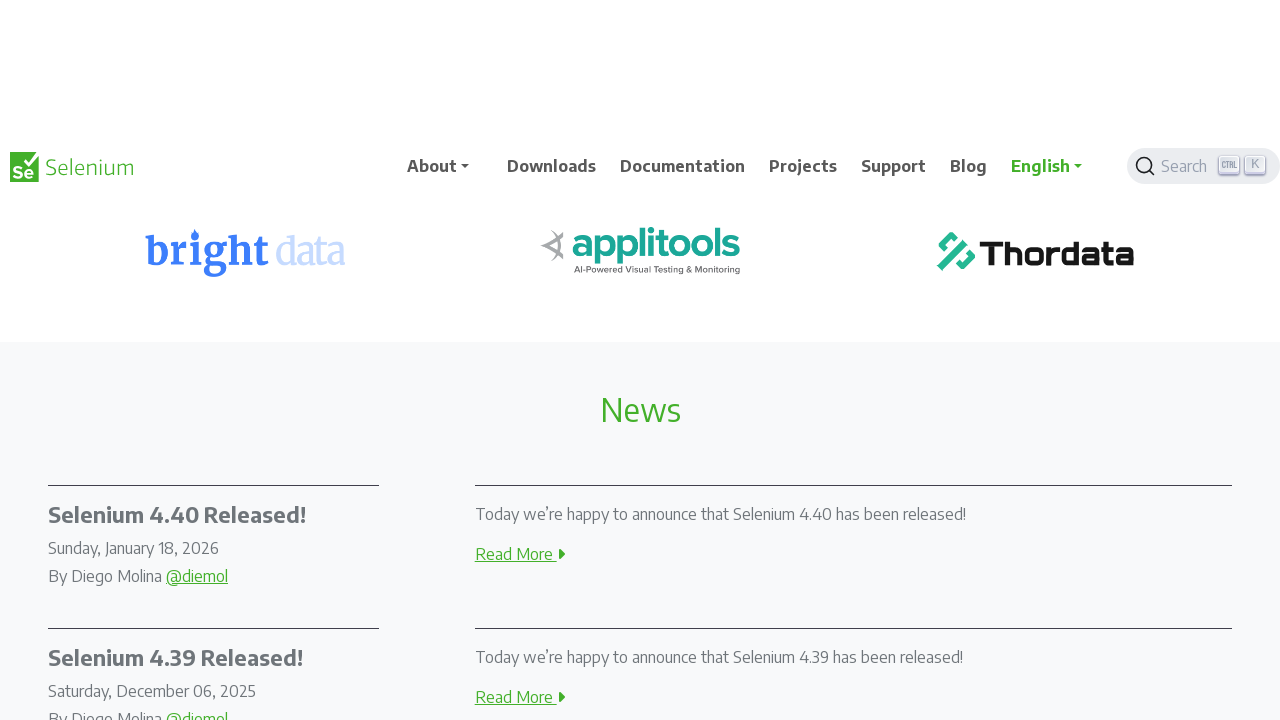

Waited 2 seconds for context menu to respond
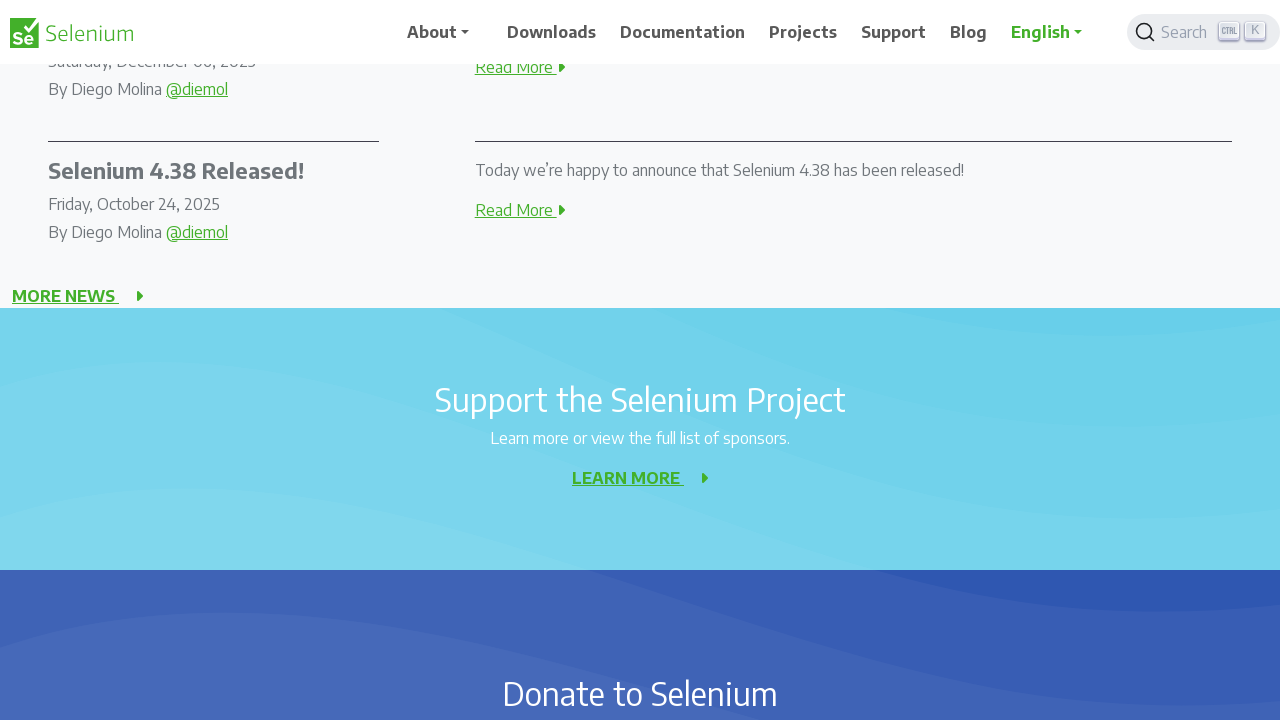

Pressed Page Down key (iteration 4/10)
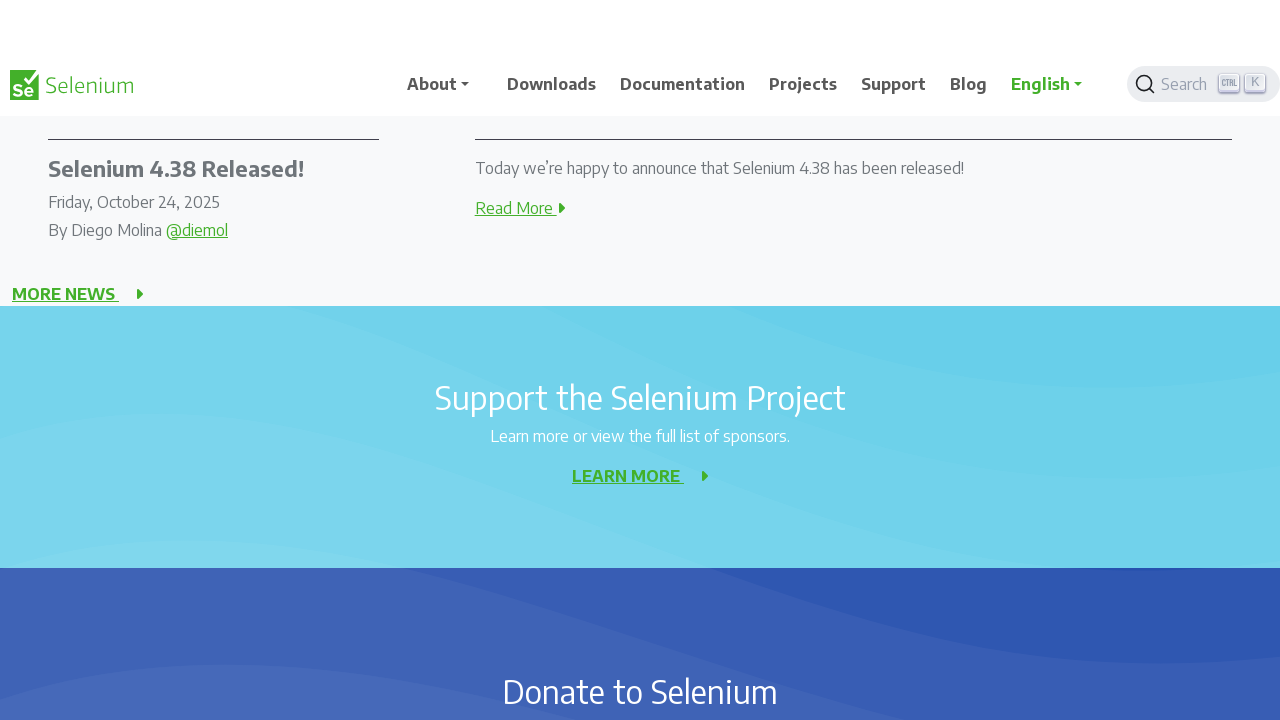

Waited 2 seconds for context menu to respond
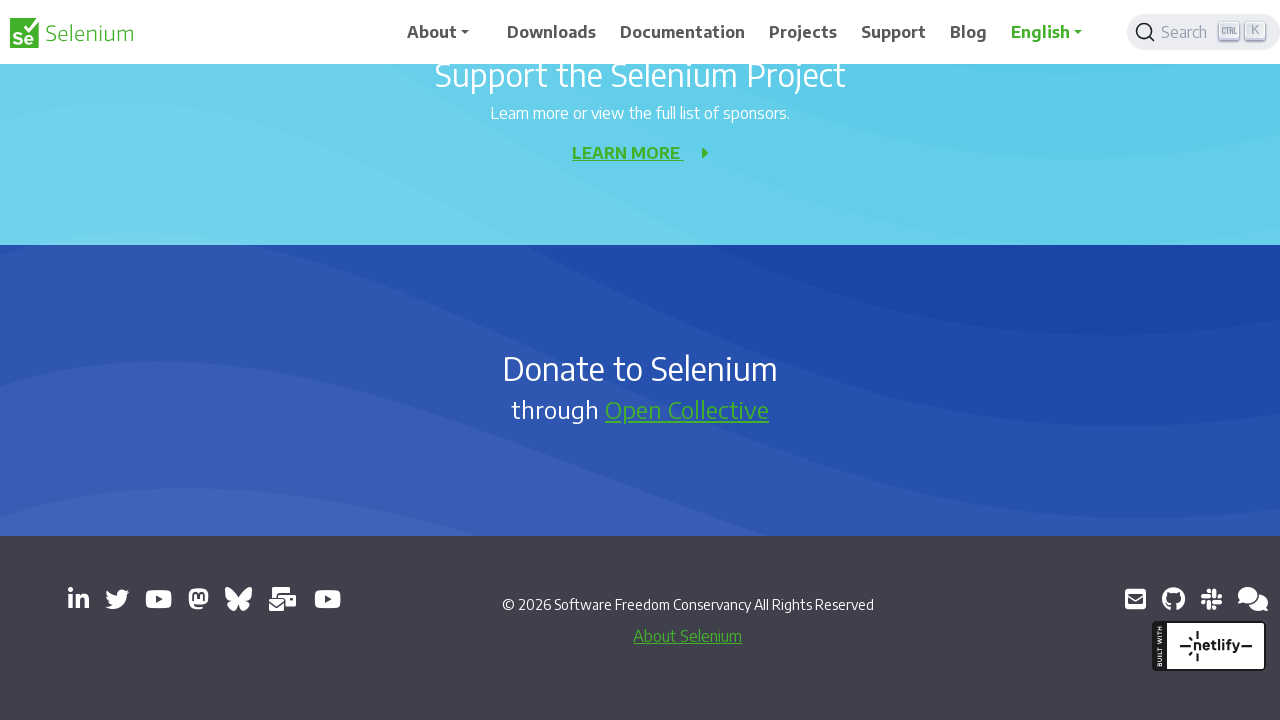

Pressed Page Down key (iteration 5/10)
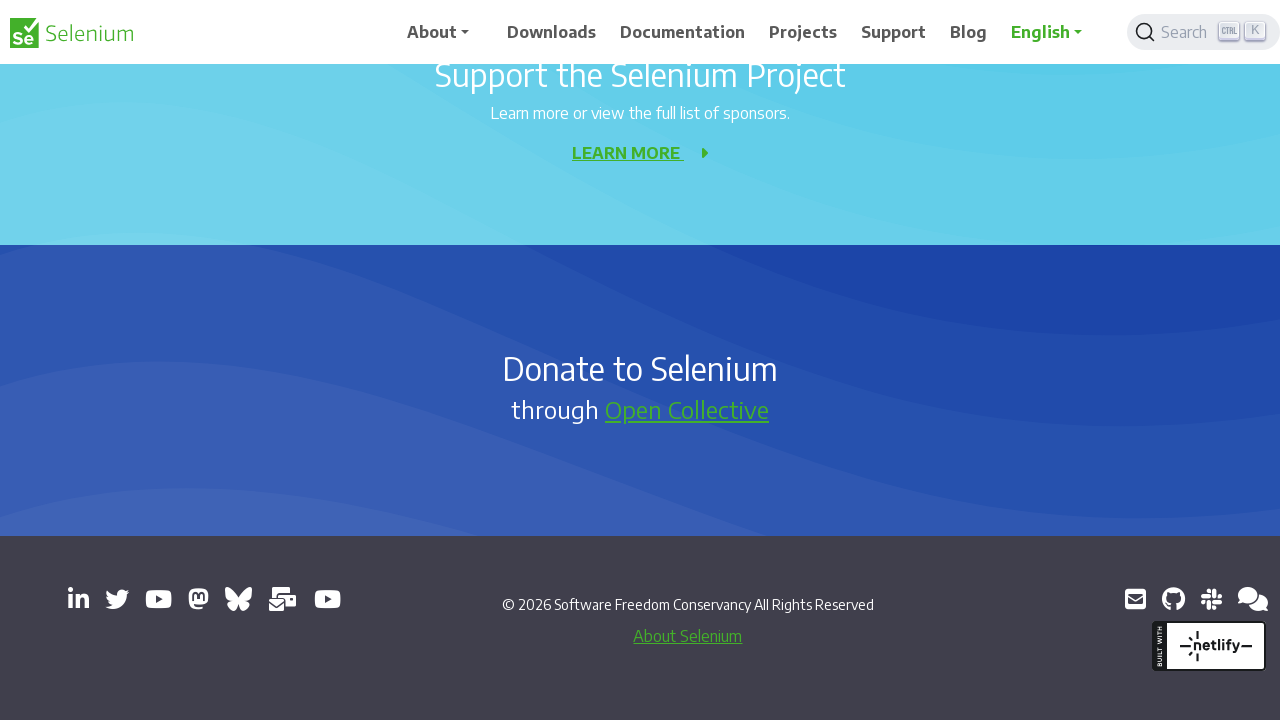

Waited 2 seconds for context menu to respond
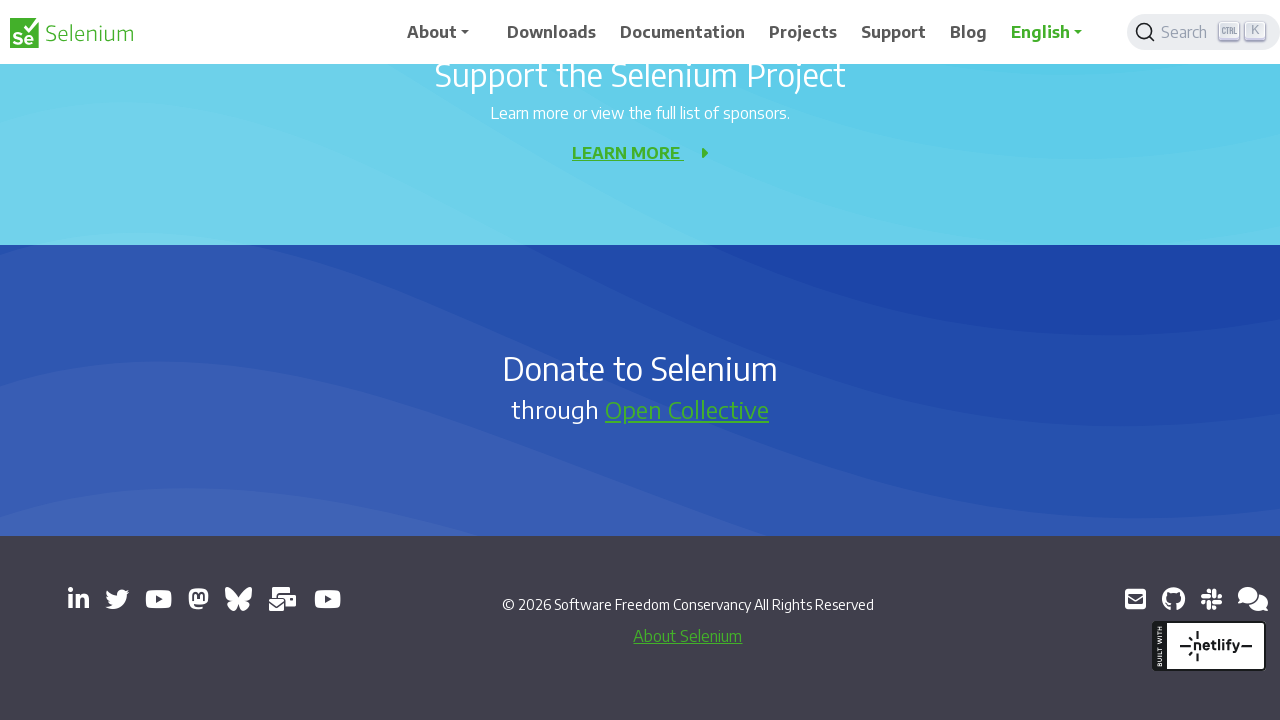

Pressed Page Down key (iteration 6/10)
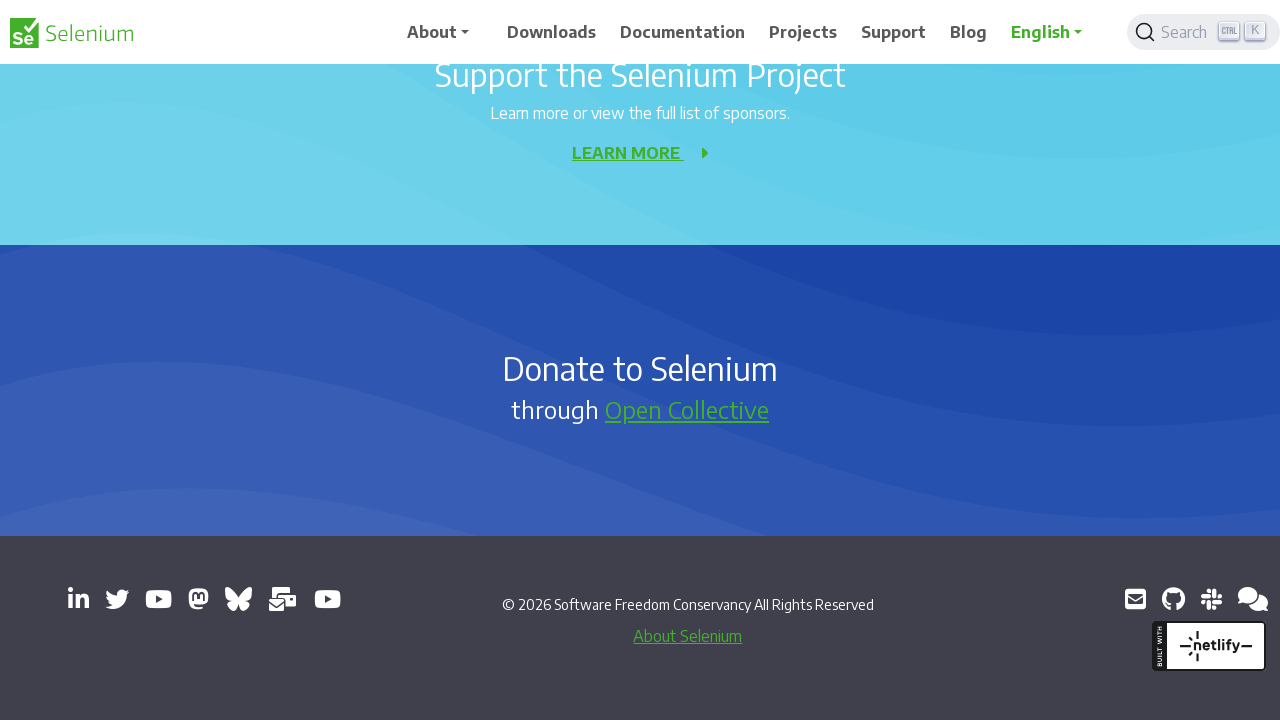

Waited 2 seconds for context menu to respond
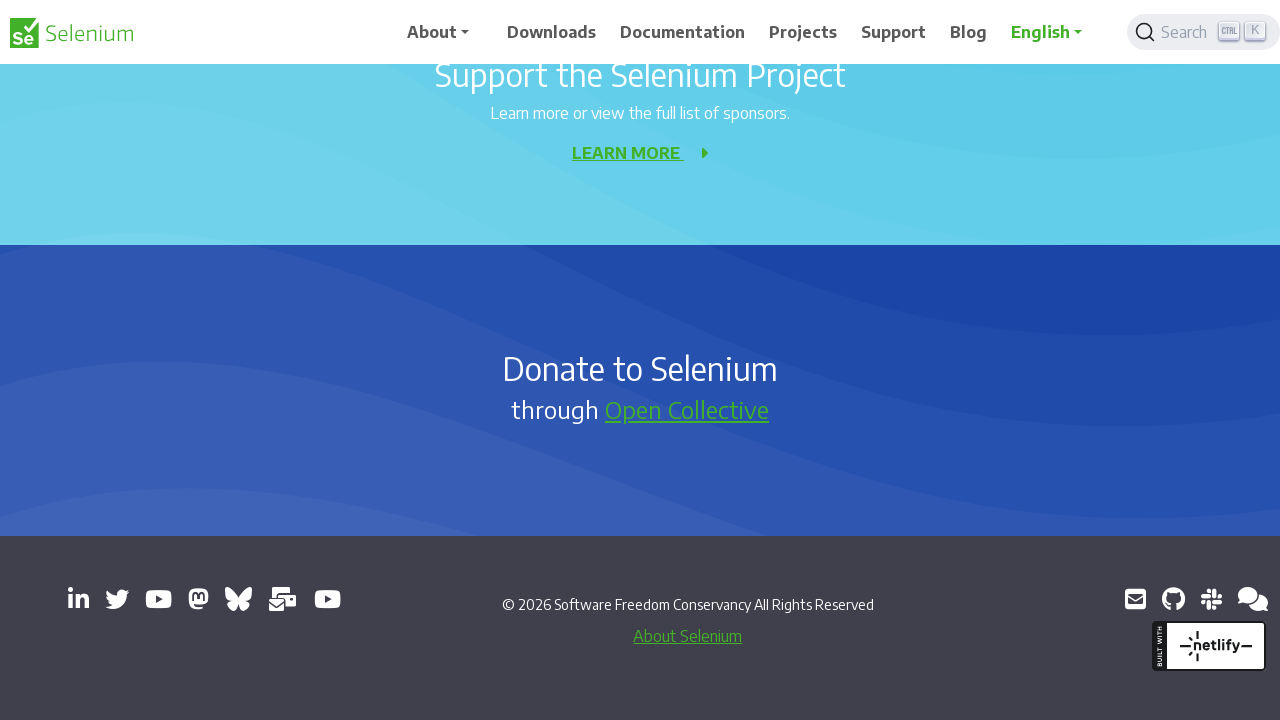

Pressed Page Down key (iteration 7/10)
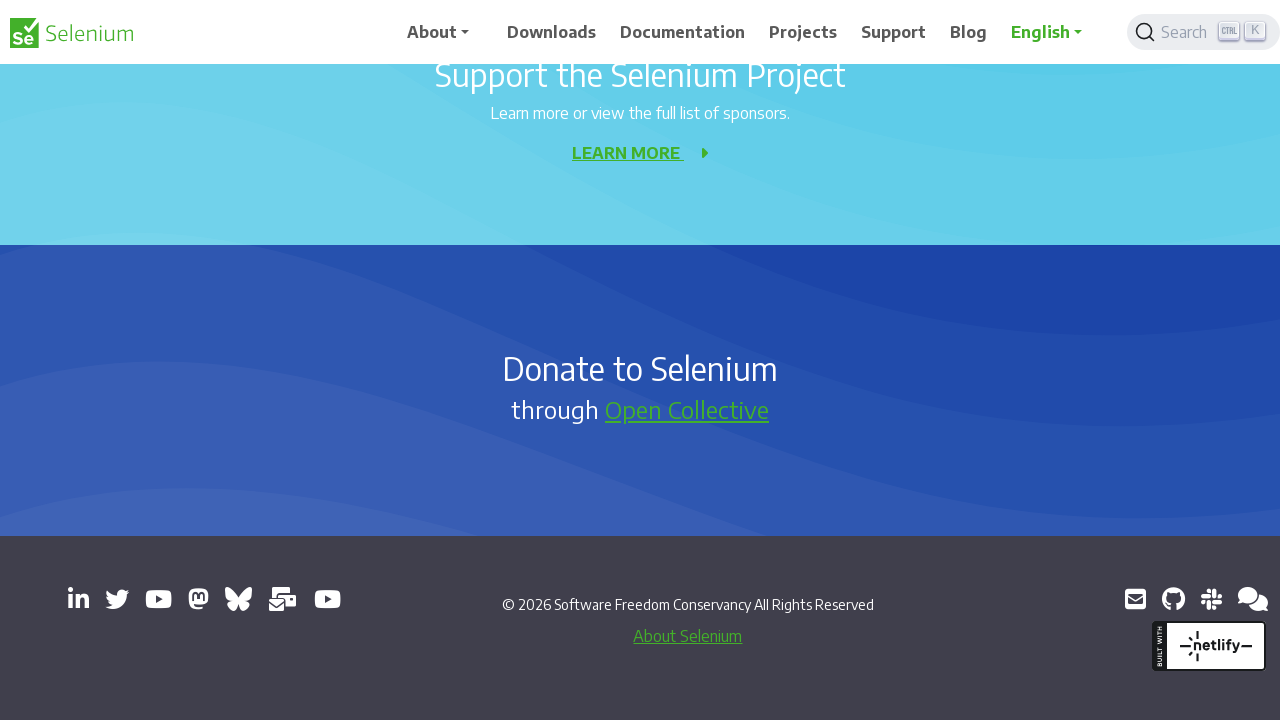

Waited 2 seconds for context menu to respond
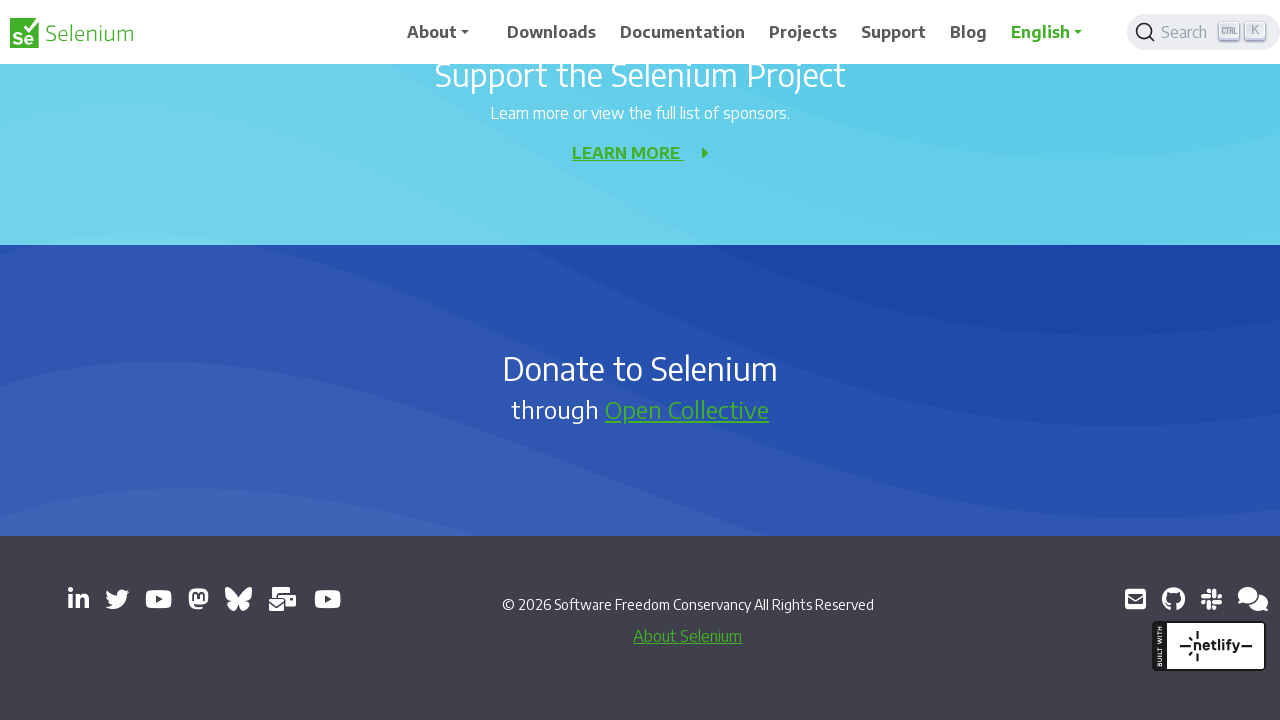

Pressed Page Down key (iteration 8/10)
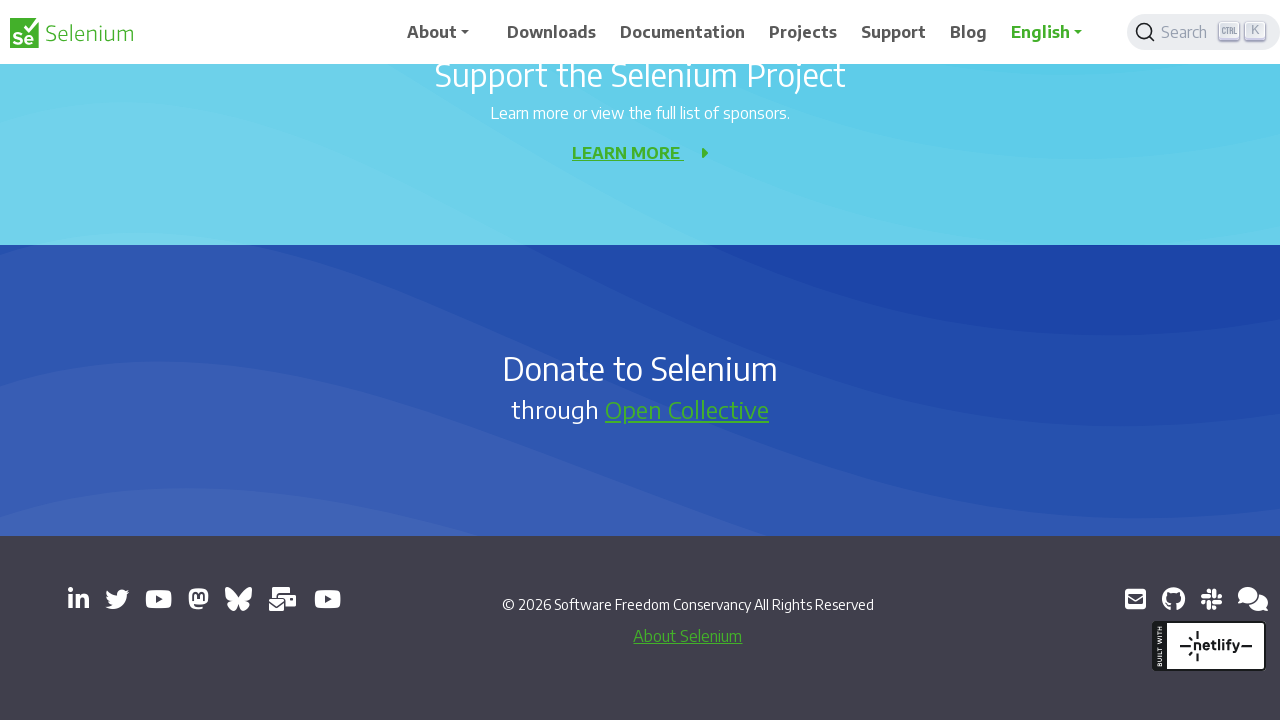

Waited 2 seconds for context menu to respond
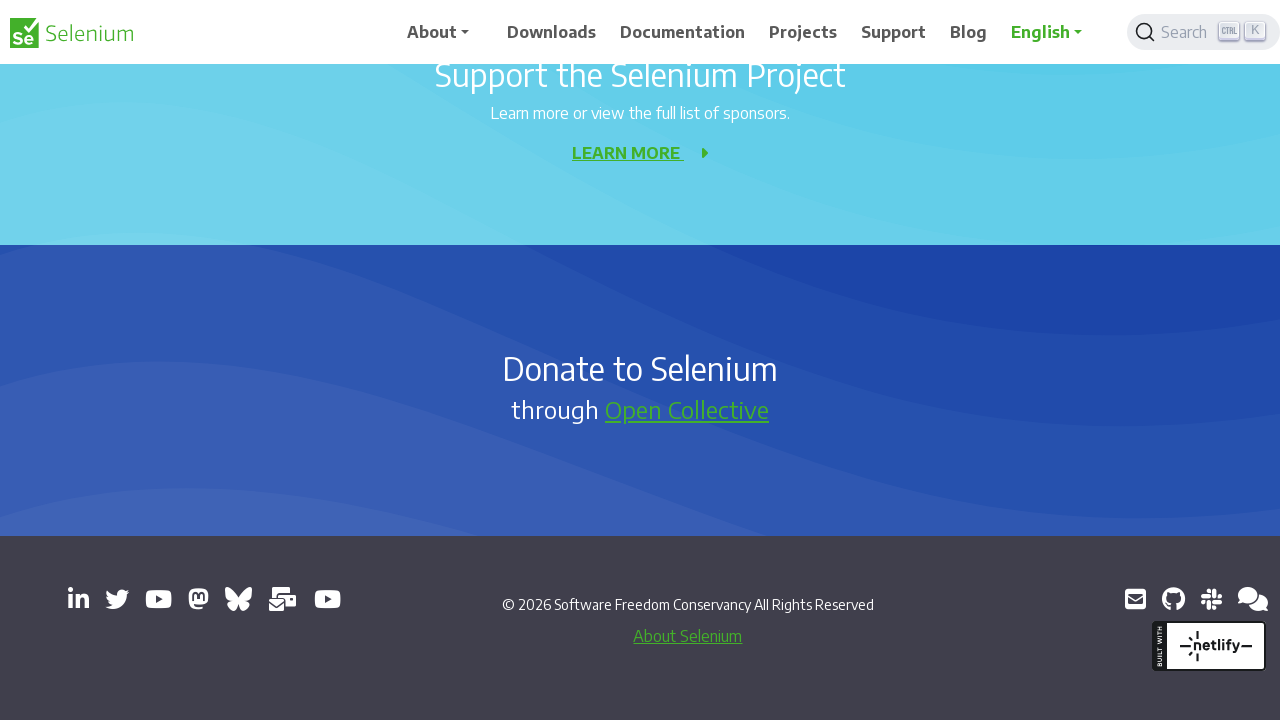

Pressed Page Down key (iteration 9/10)
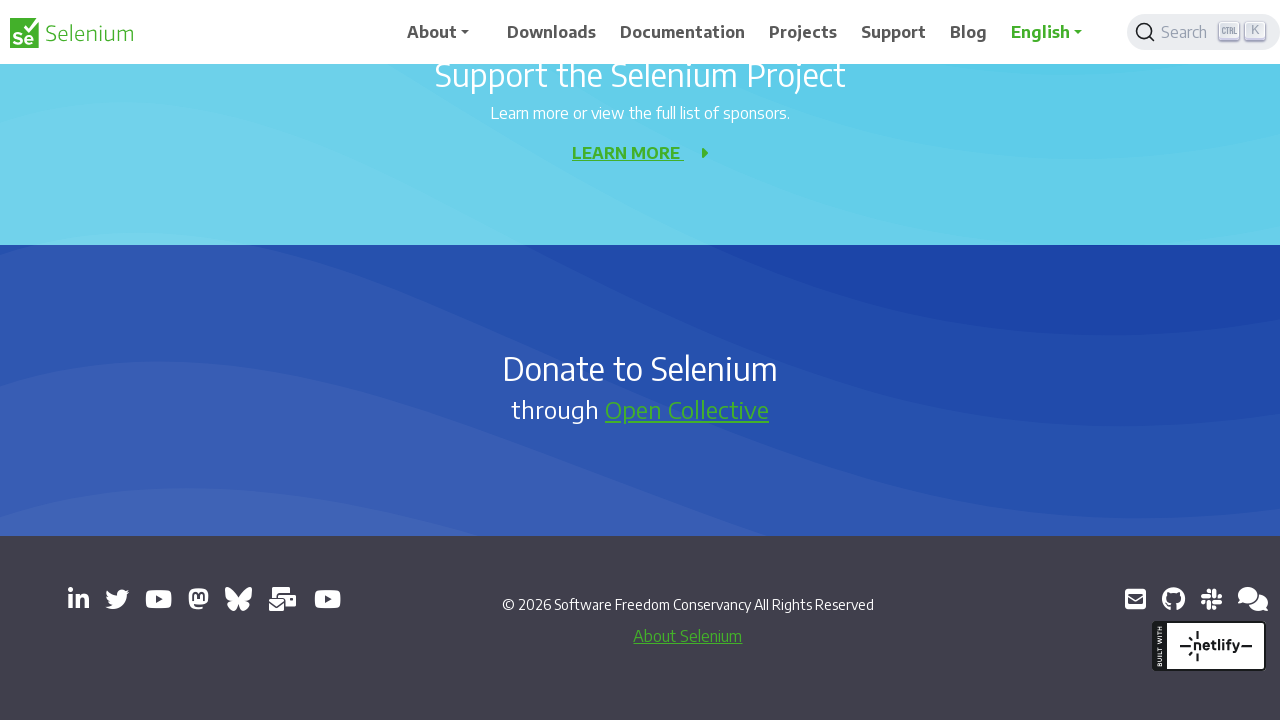

Waited 2 seconds for context menu to respond
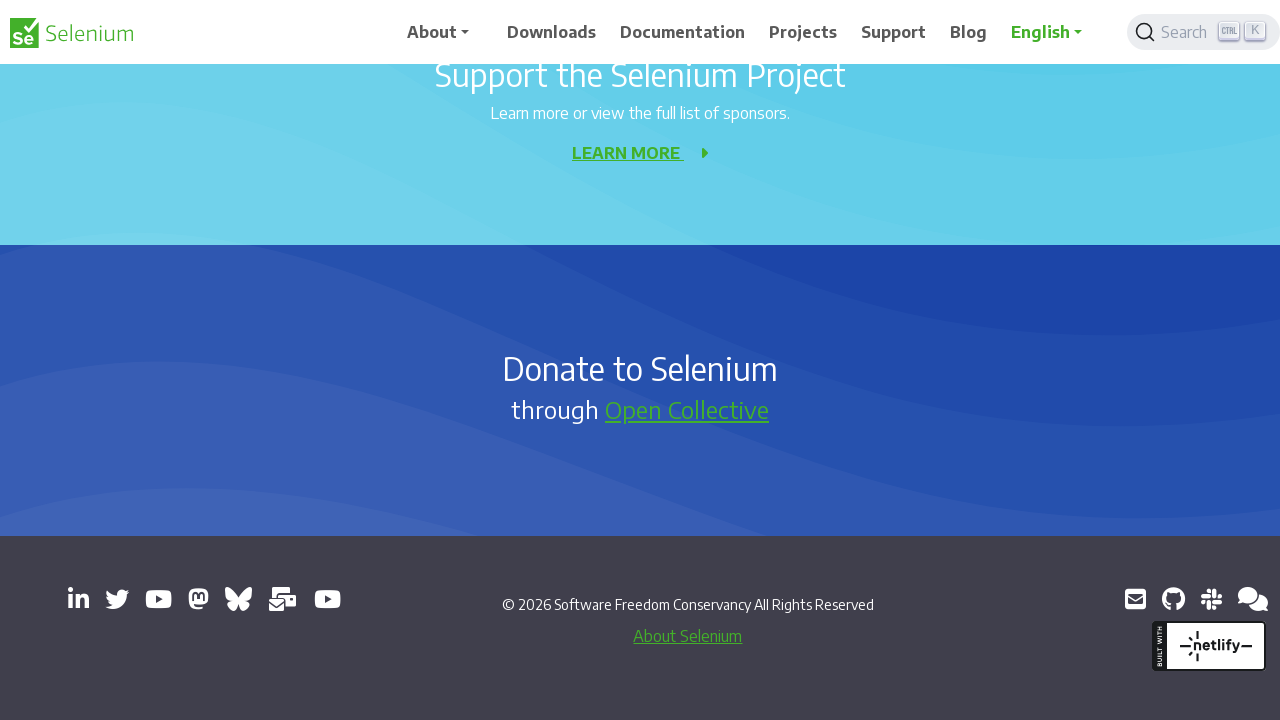

Pressed Page Down key (iteration 10/10)
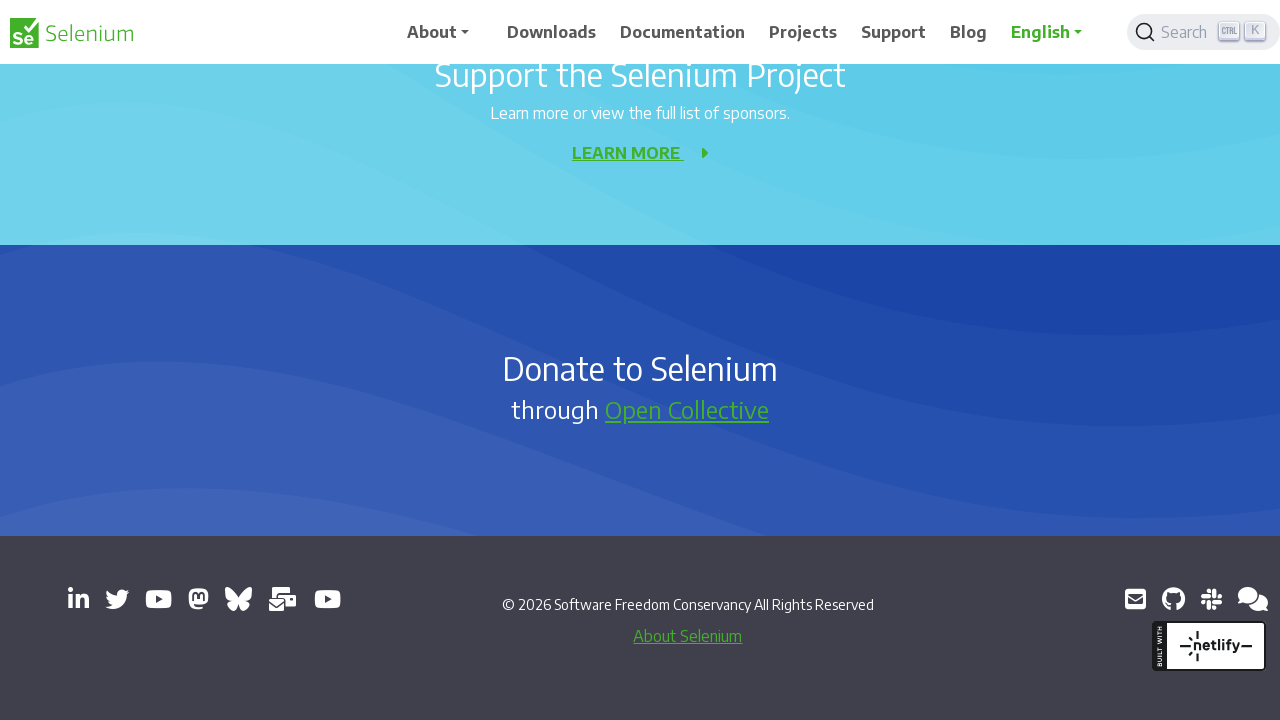

Waited 2 seconds for context menu to respond
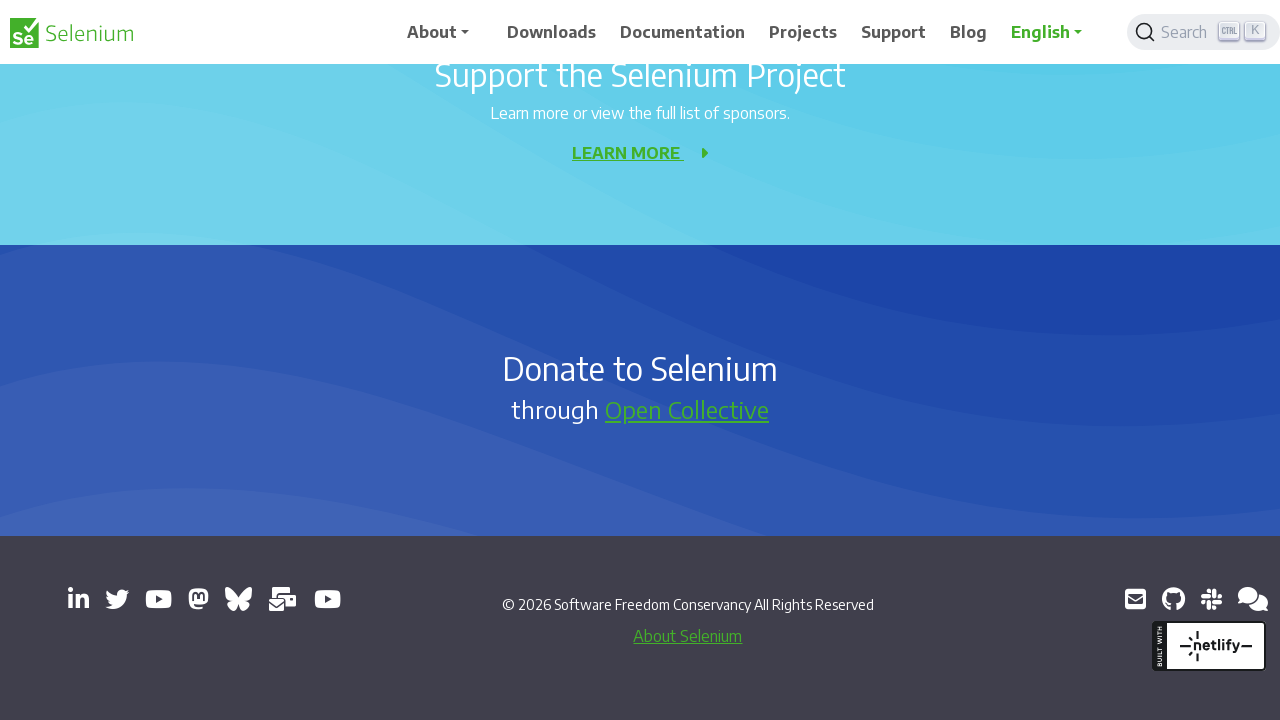

Pressed Enter to select the highlighted context menu option
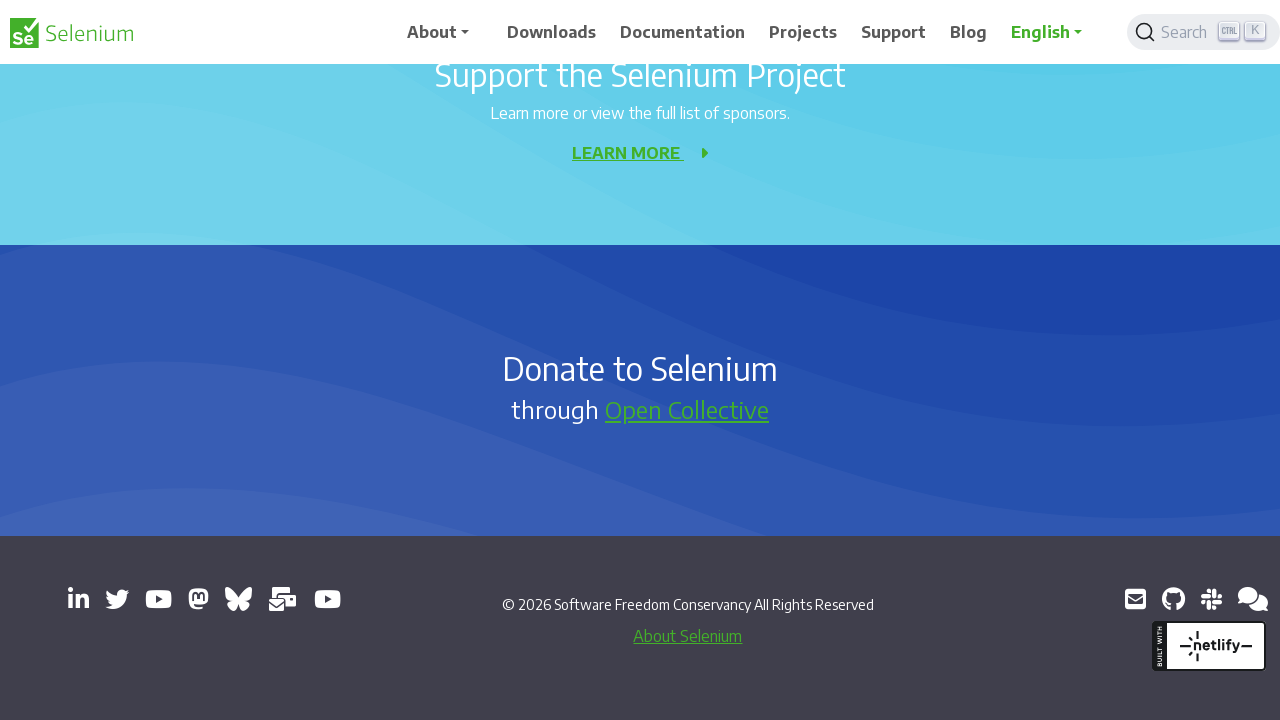

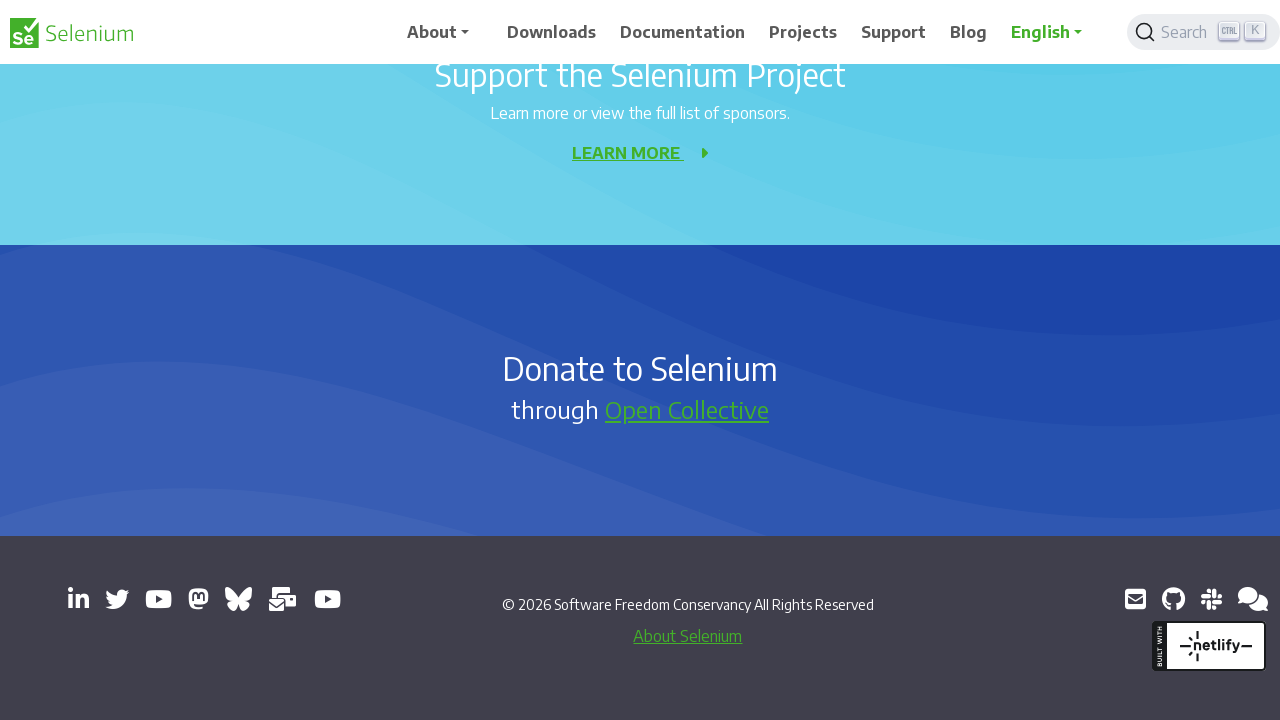